Tests alert handling functionality by triggering different types of alerts and accepting them

Starting URL: https://demoqa.com/alerts/

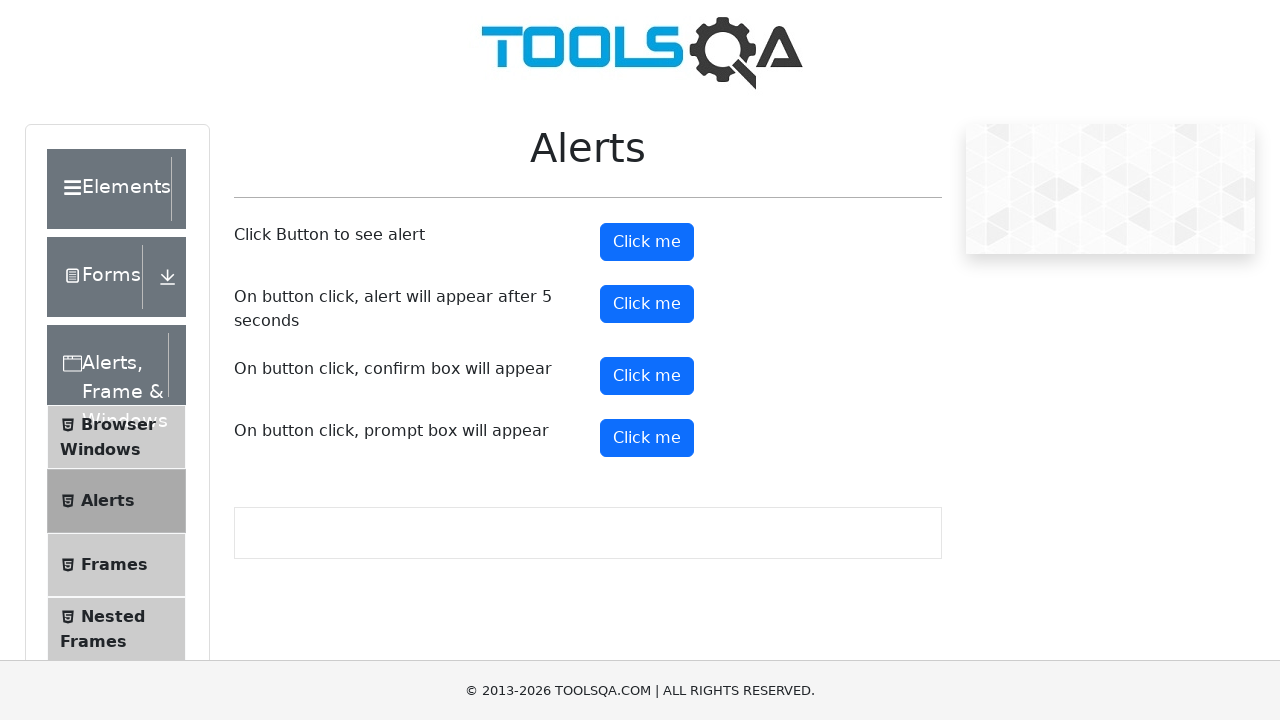

Clicked button to trigger immediate alert at (647, 242) on #alertButton
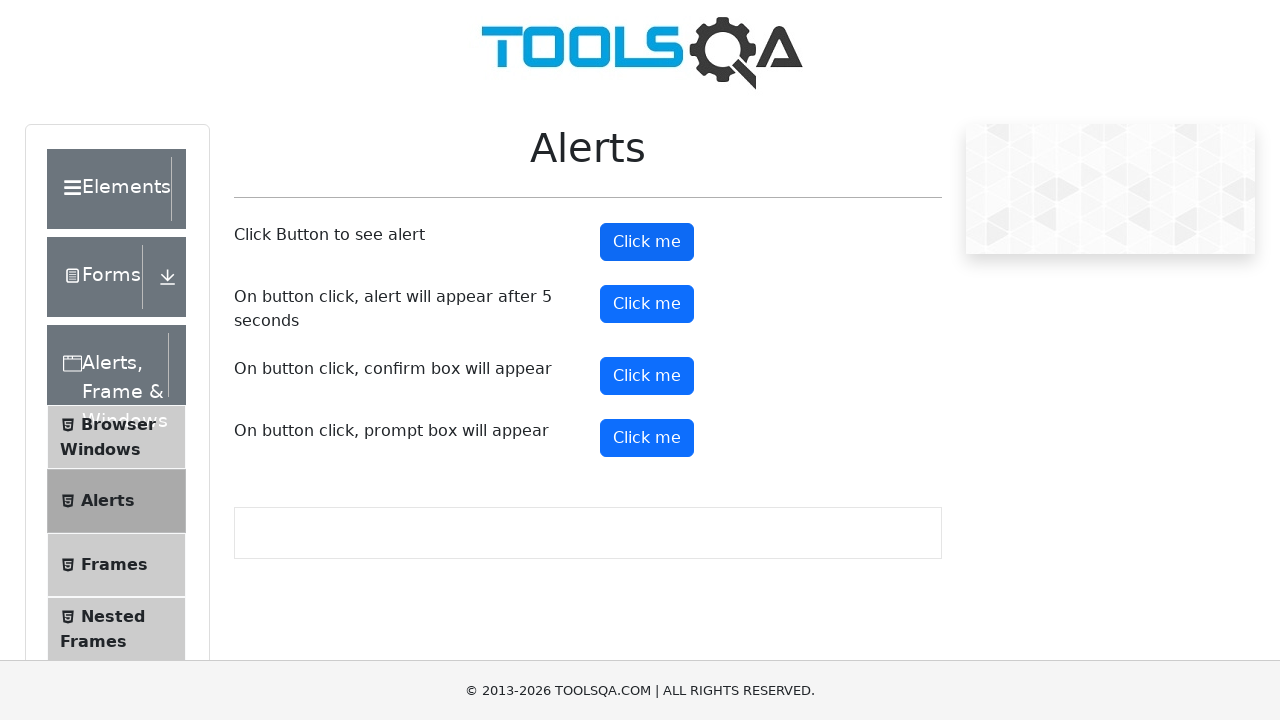

Set up dialog handler to accept alerts
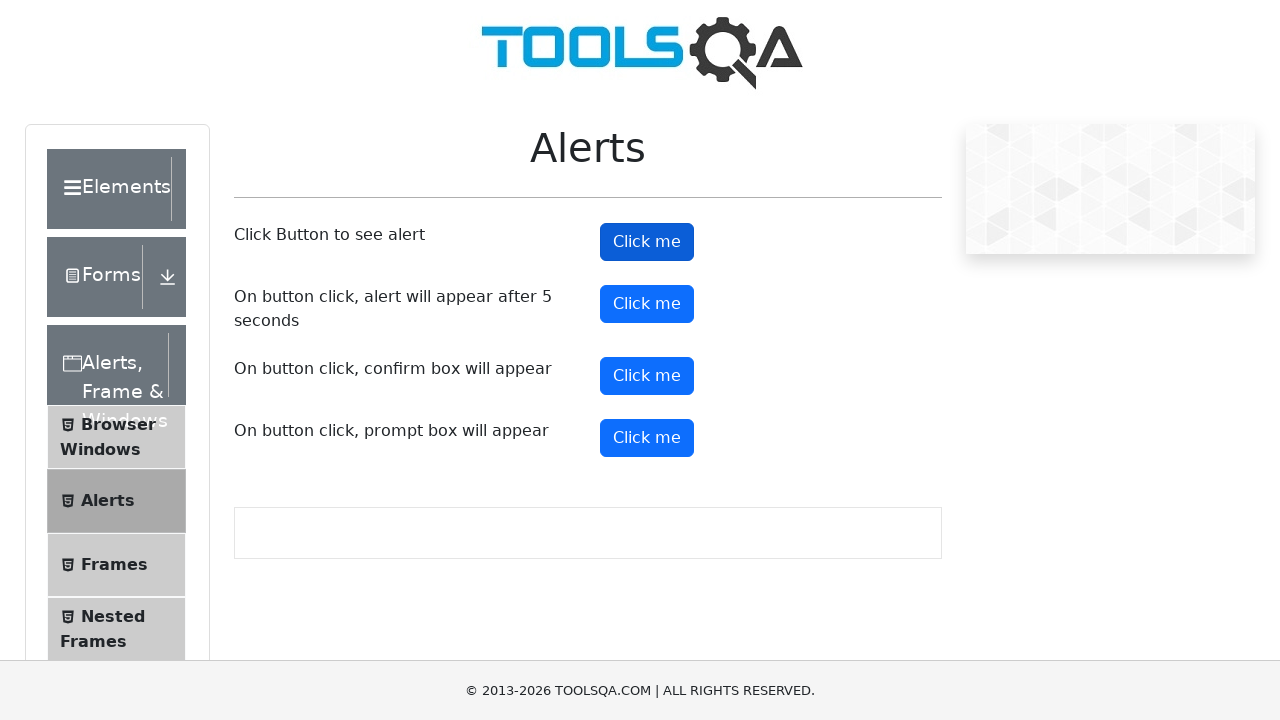

Clicked button to trigger delayed alert at (647, 304) on #timerAlertButton
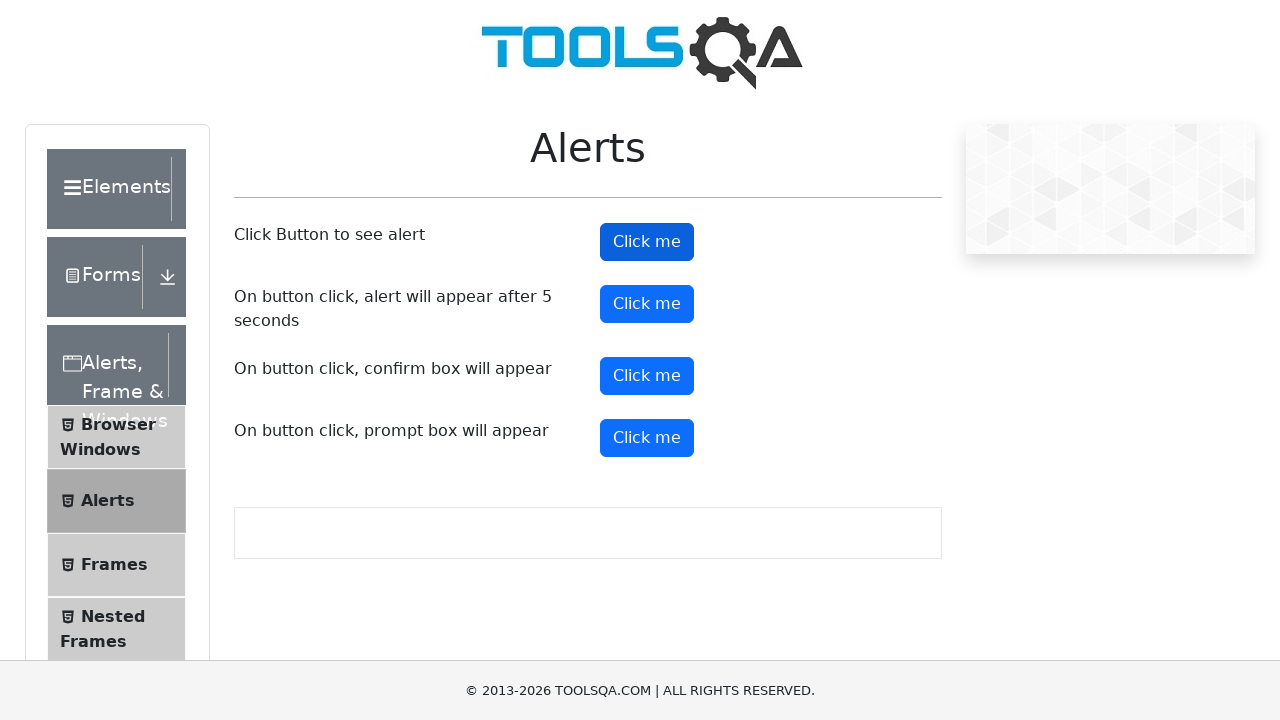

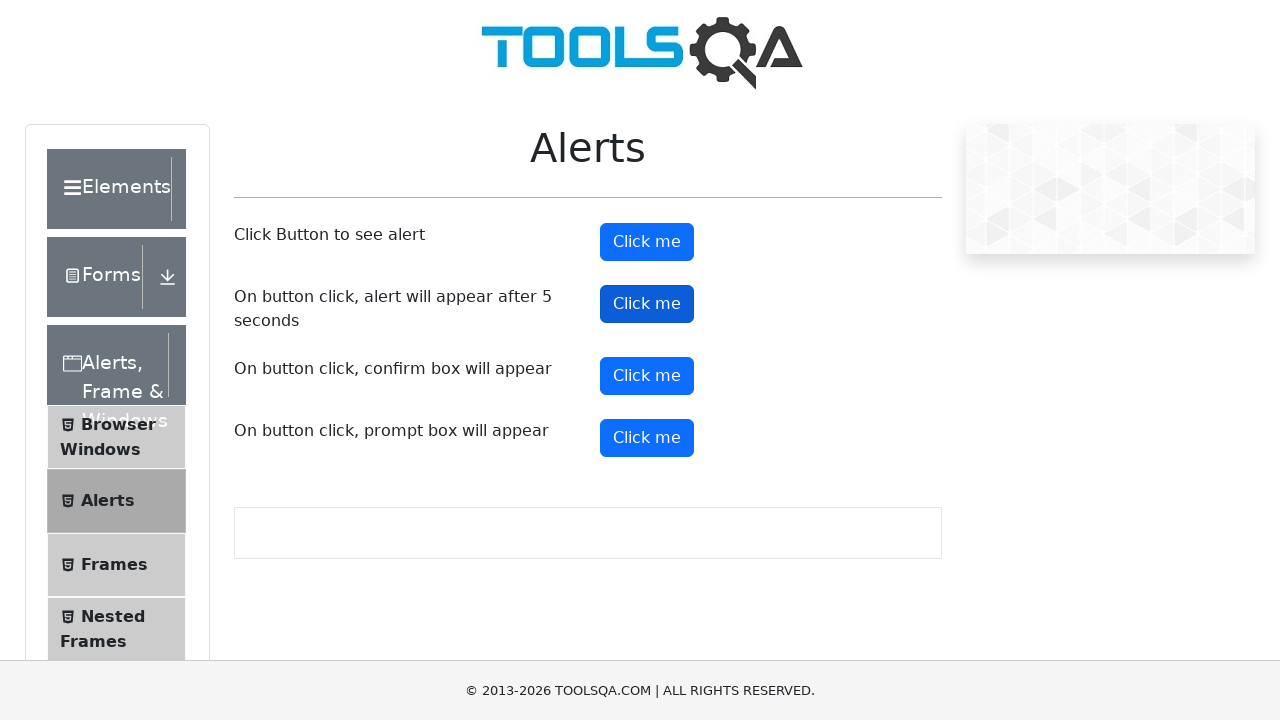